Tests checkbox functionality including single and multiple checkbox selection, verifying that the correct results are displayed after submission

Starting URL: https://www.qa-practice.com/elements/checkbox/single_checkbox

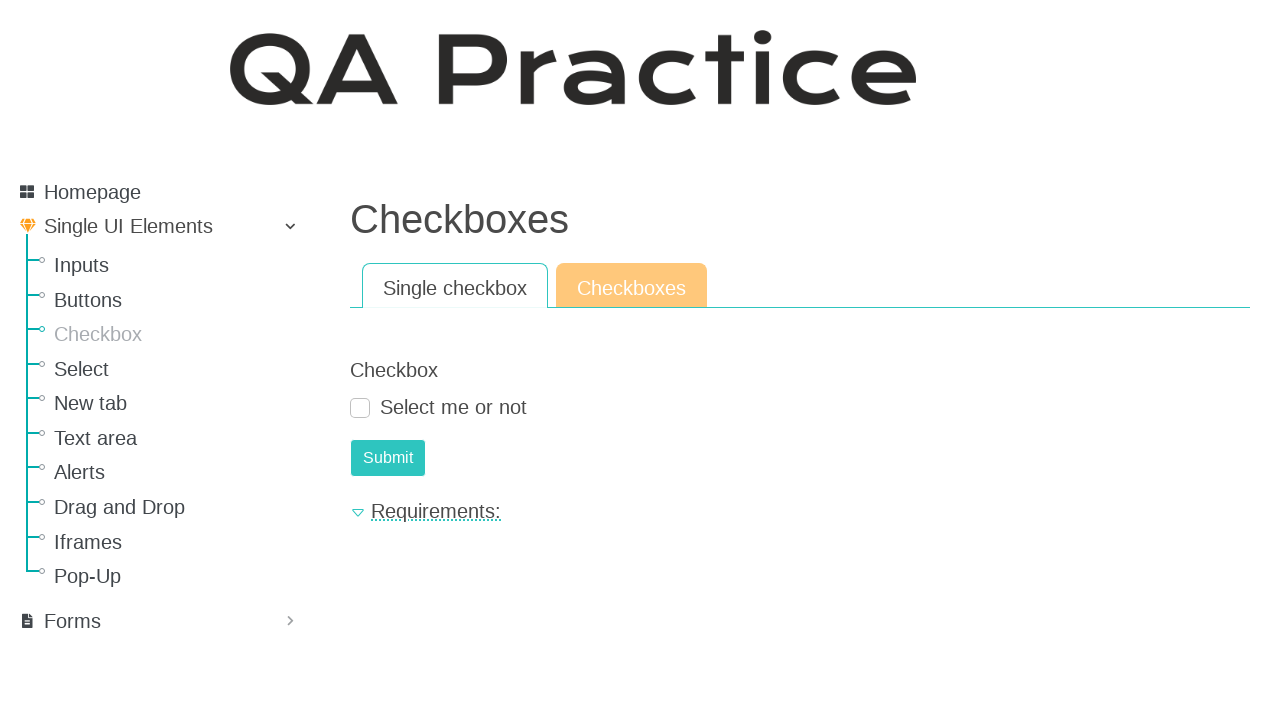

Navigated to single checkbox page at (455, 287) on xpath=//a[@href='/elements/checkbox/single_checkbox']
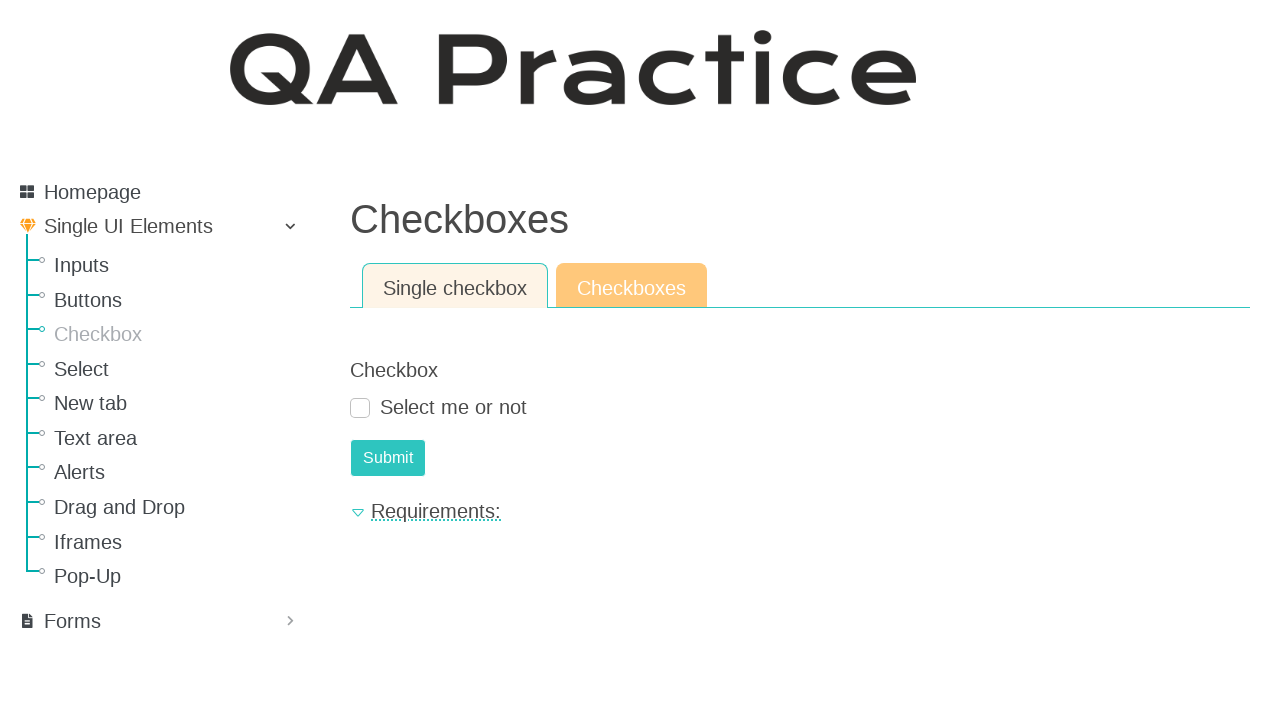

Submitted form without selecting checkbox at (388, 458) on #submit-id-submit
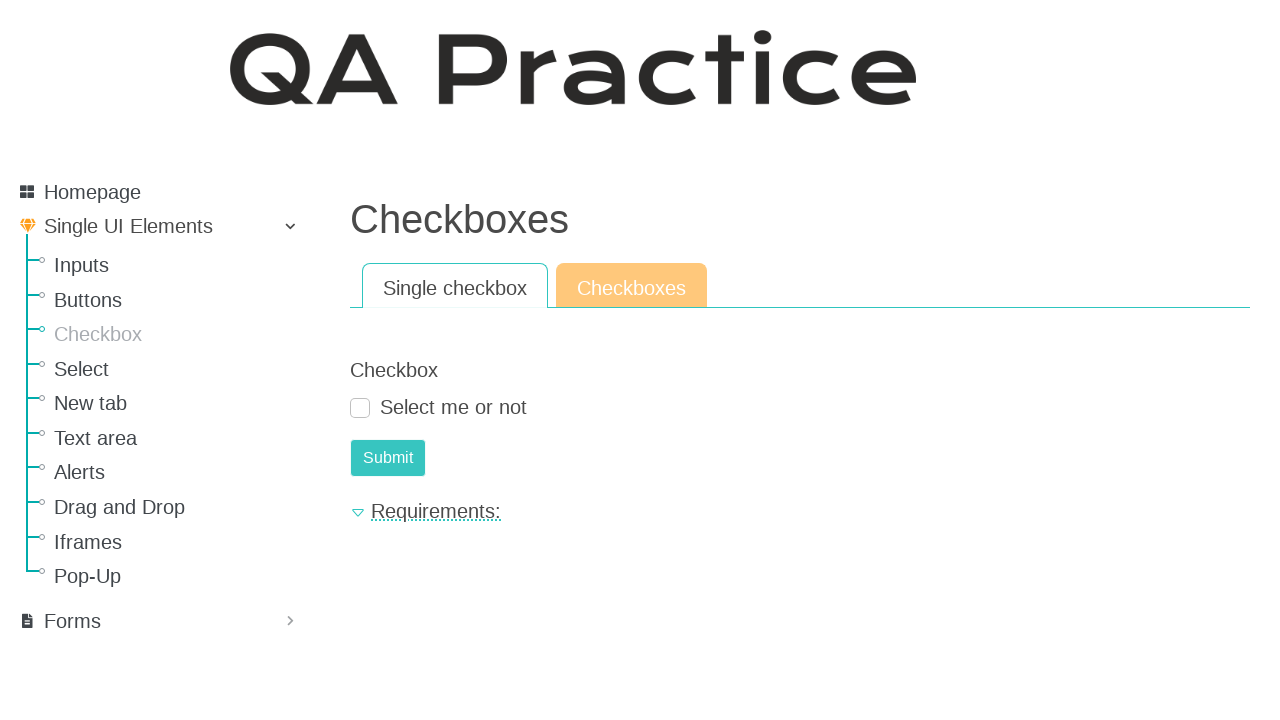

Selected the single checkbox at (360, 408) on #id_checkbox_0
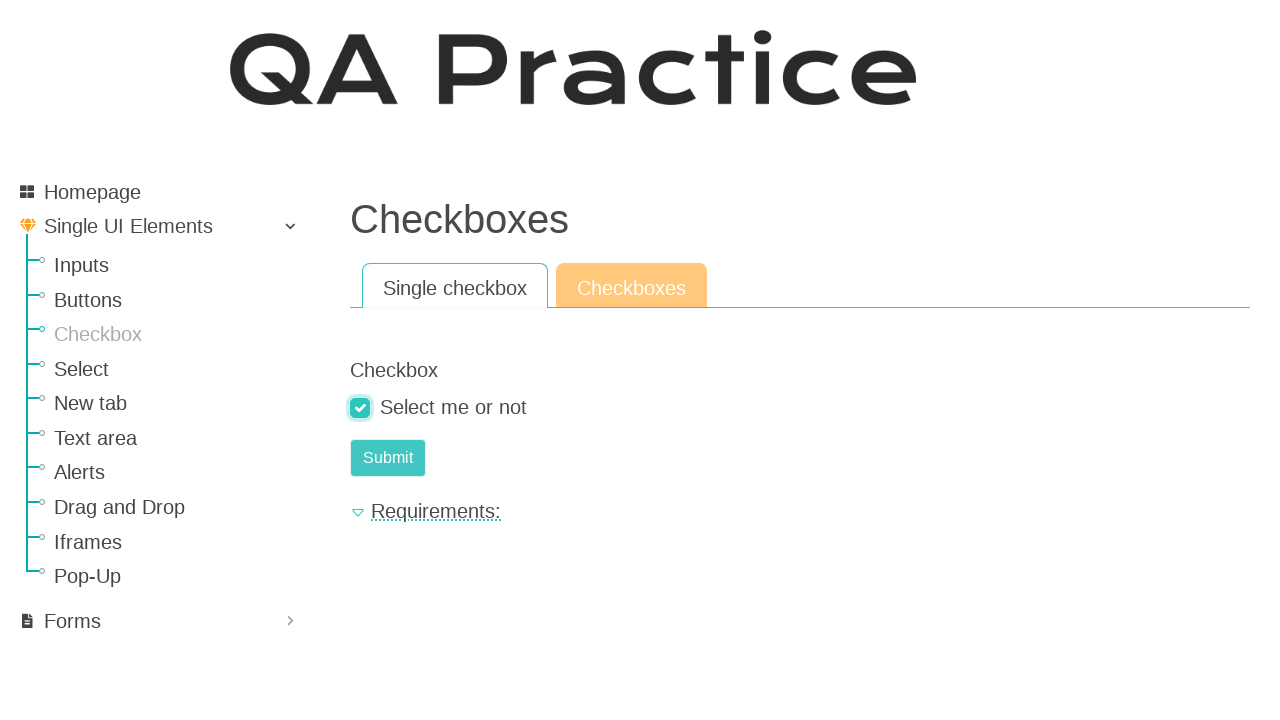

Submitted form with checkbox selected at (388, 458) on #submit-id-submit
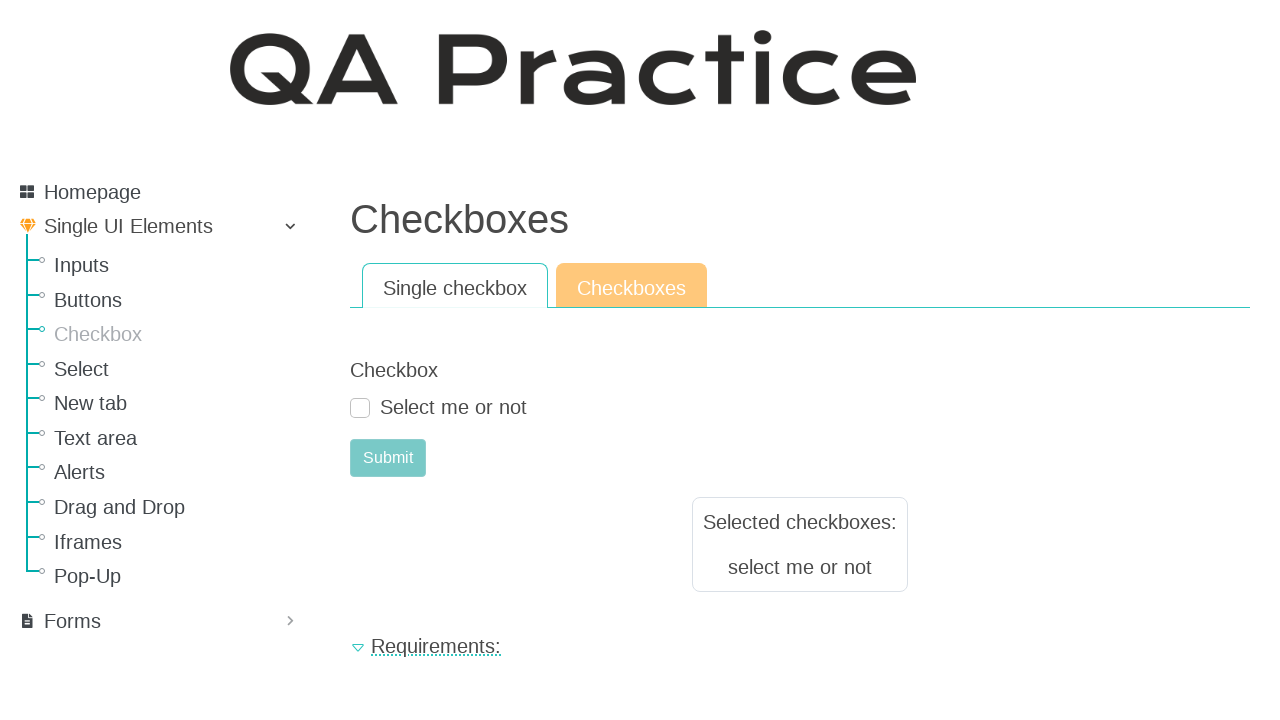

Verified result text is 'select me or not'
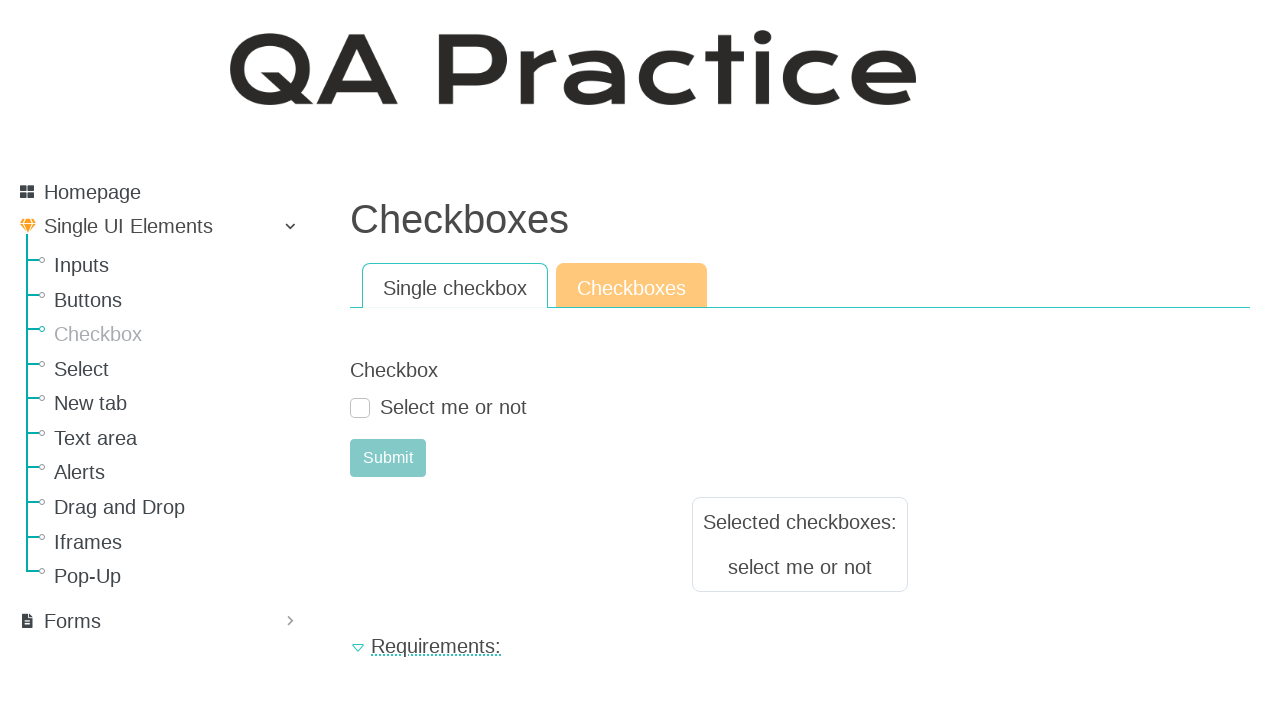

Navigated to multiple checkboxes page at (632, 286) on xpath=//a[@href='/elements/checkbox/mult_checkbox']
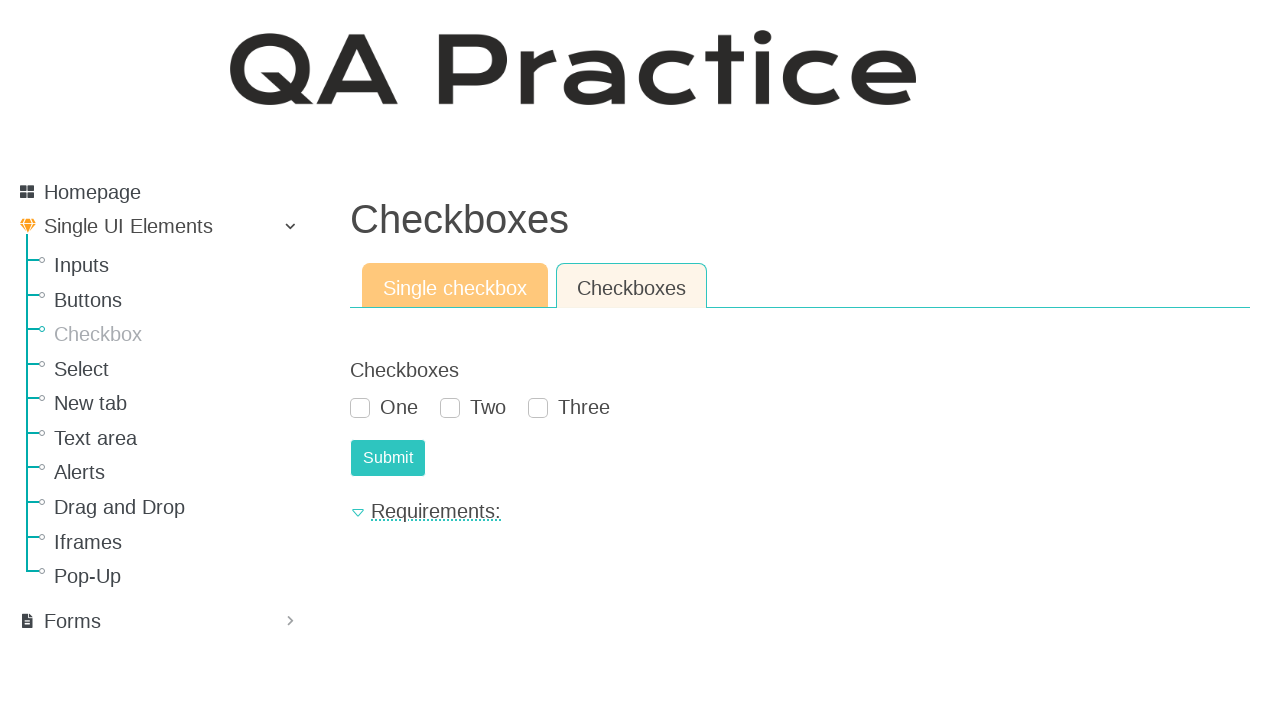

Submitted form without selecting any checkboxes at (388, 458) on #submit-id-submit
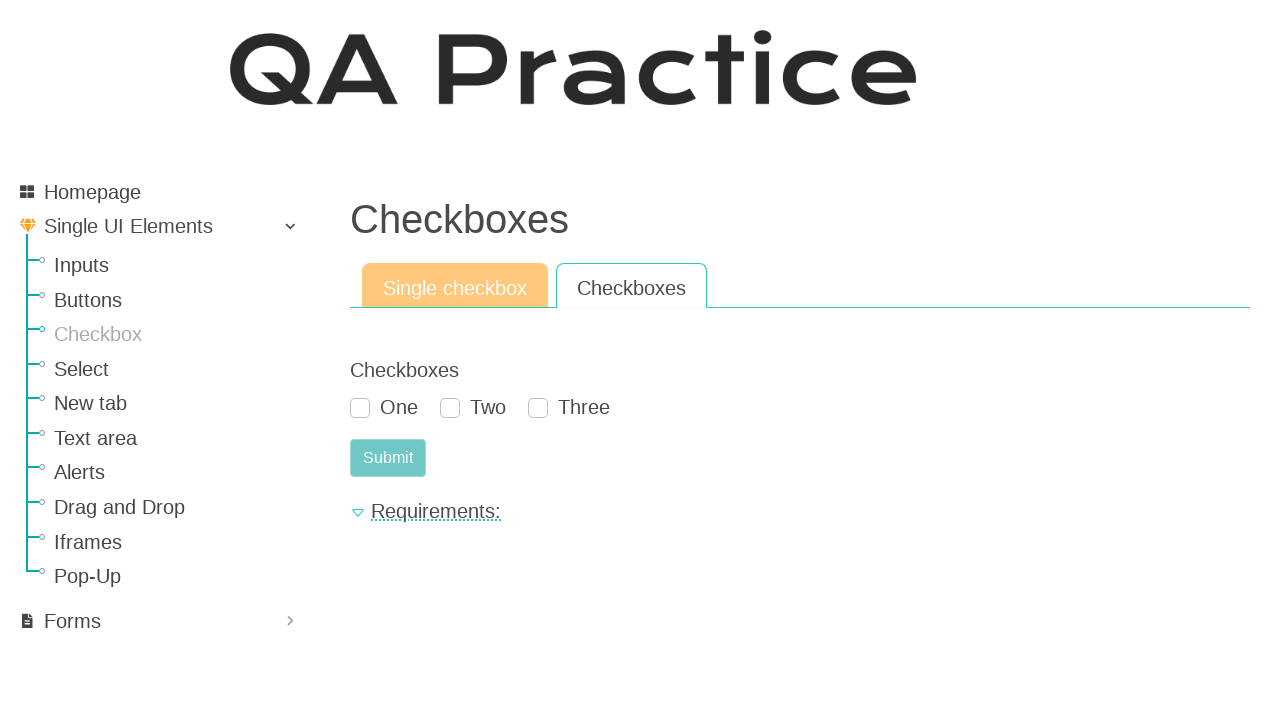

Selected 'one' checkbox at (360, 408) on #id_checkboxes_0
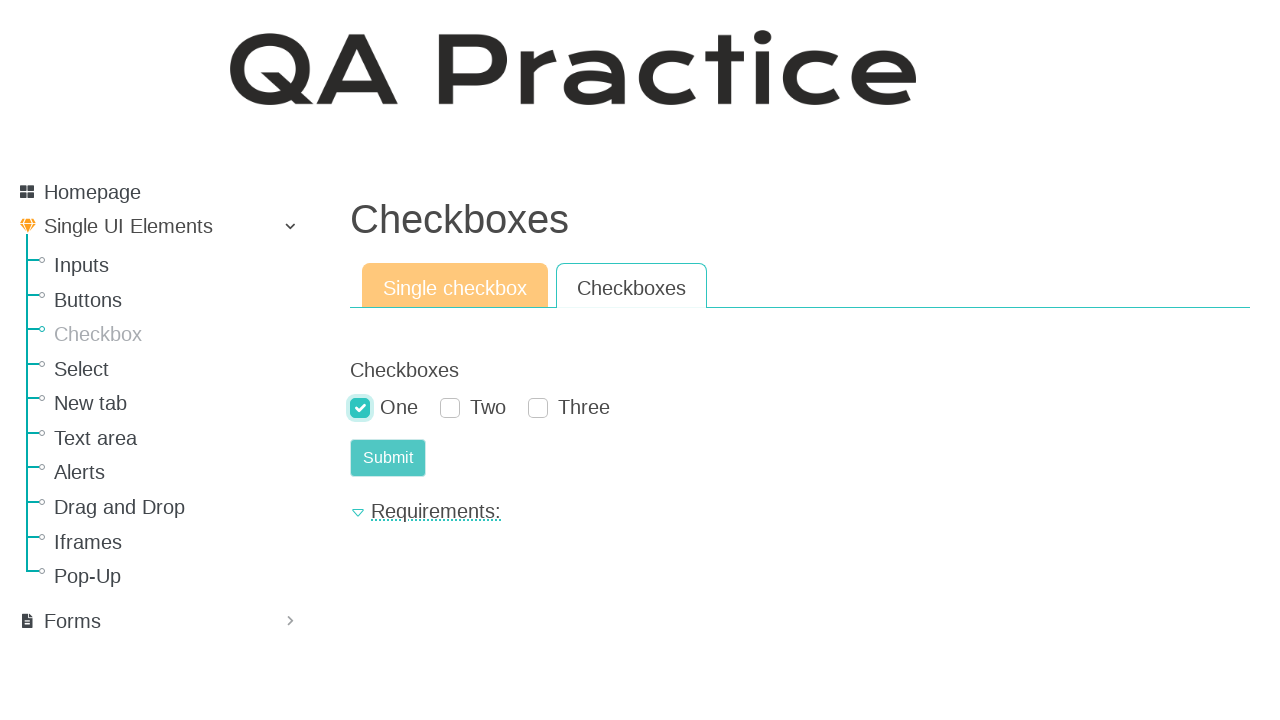

Submitted form with 'one' checkbox selected at (388, 458) on #submit-id-submit
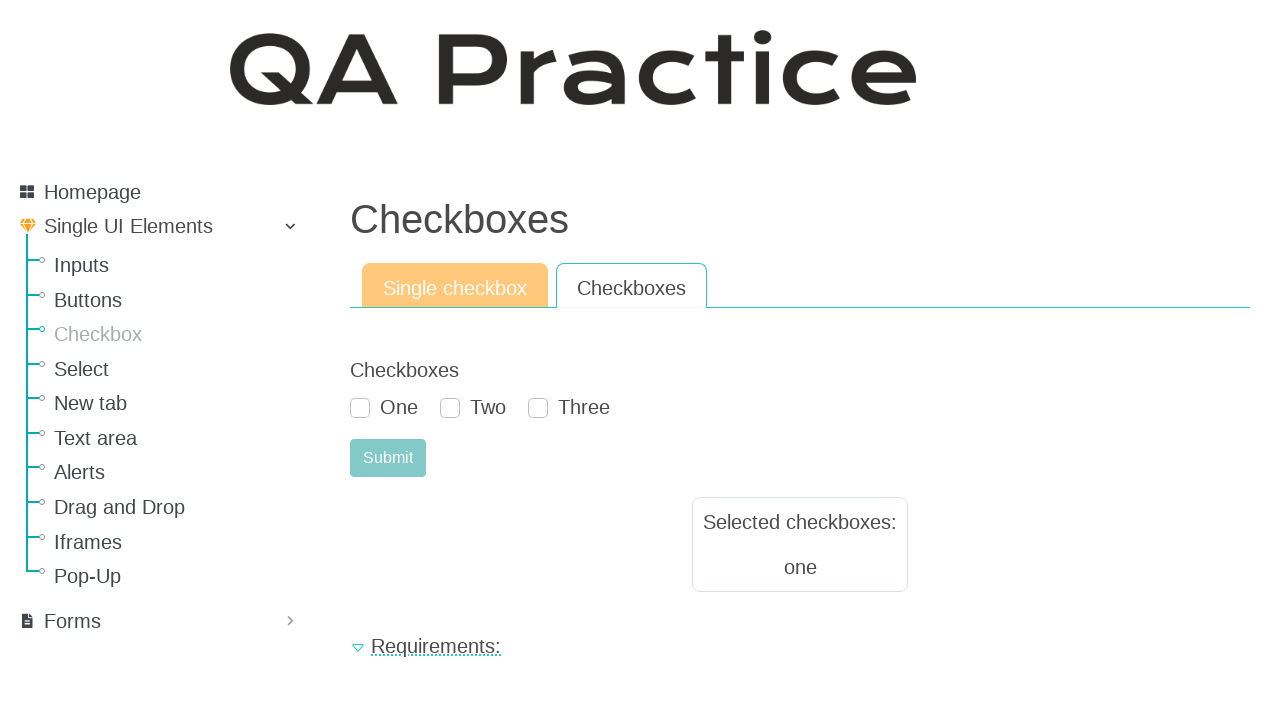

Verified result text is 'one'
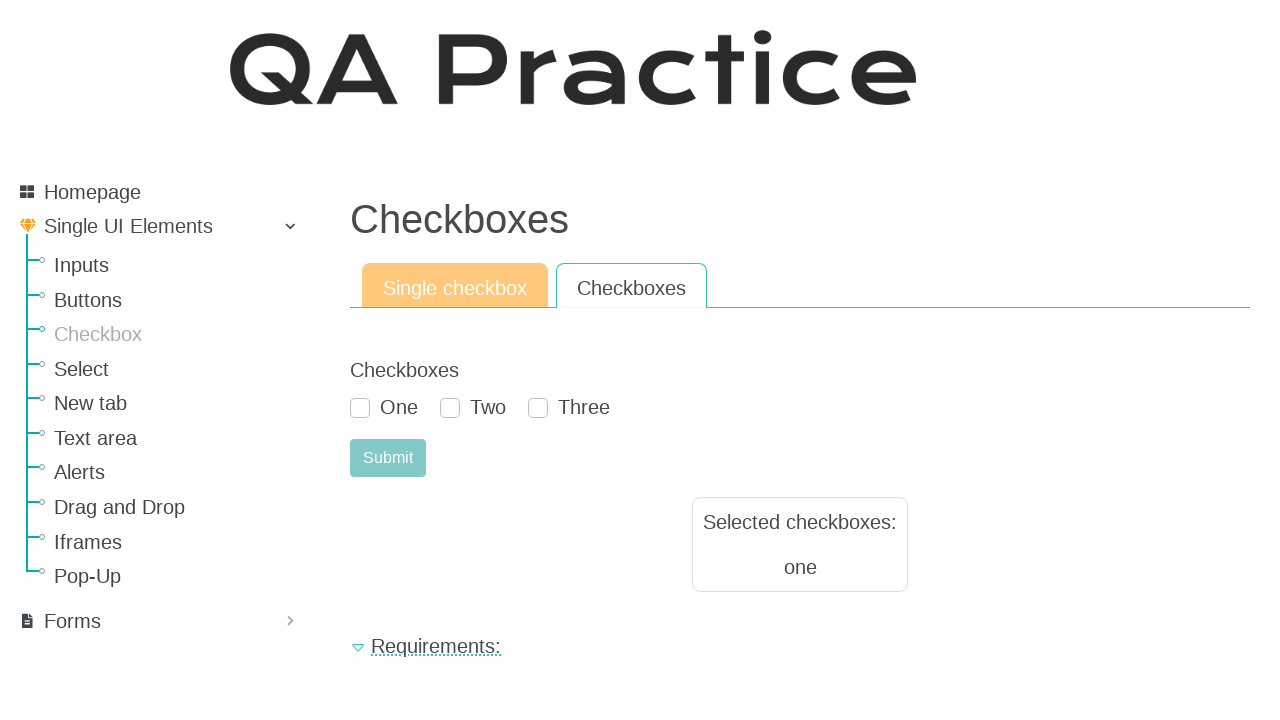

Selected 'two' checkbox at (450, 408) on #id_checkboxes_1
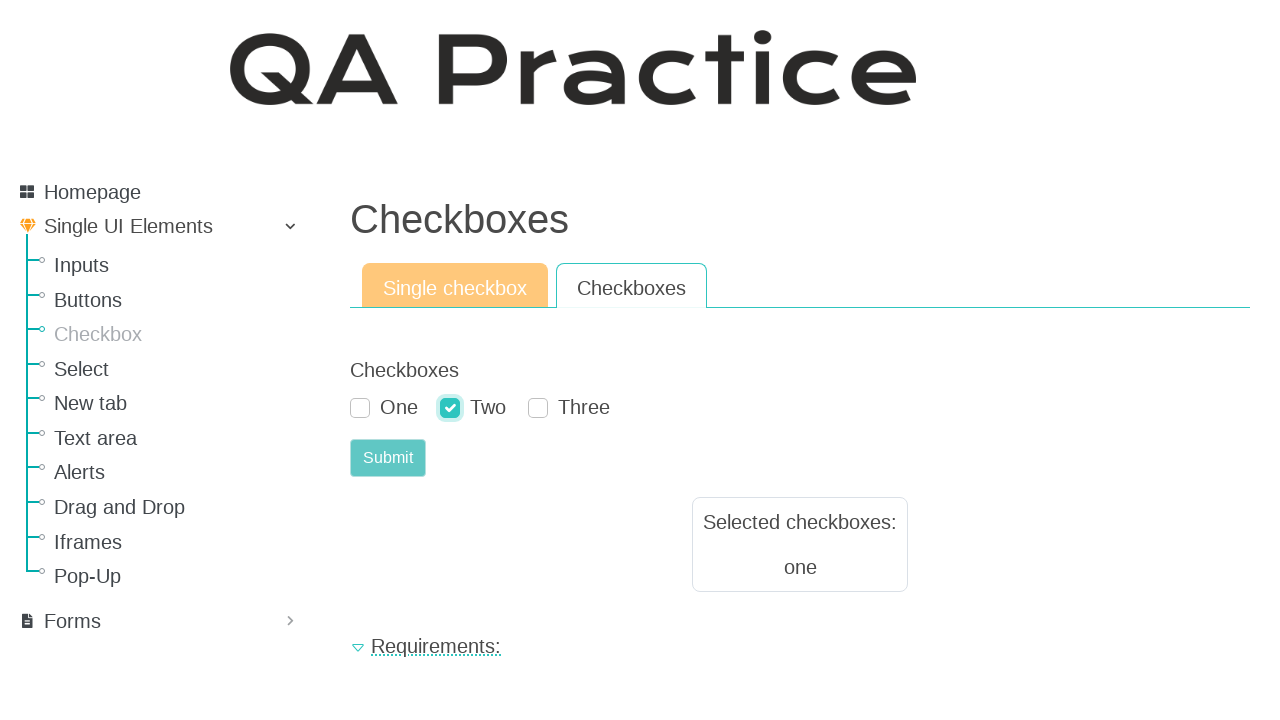

Submitted form with 'two' checkbox selected at (388, 458) on #submit-id-submit
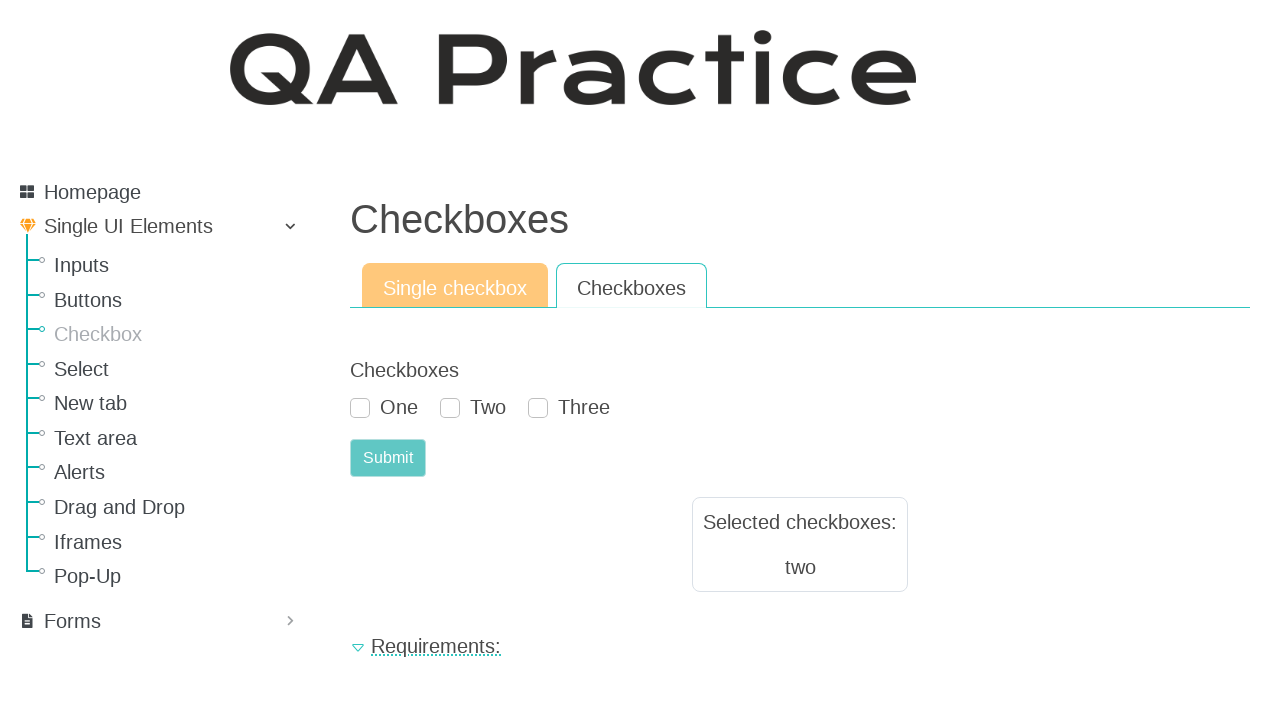

Verified result text is 'two'
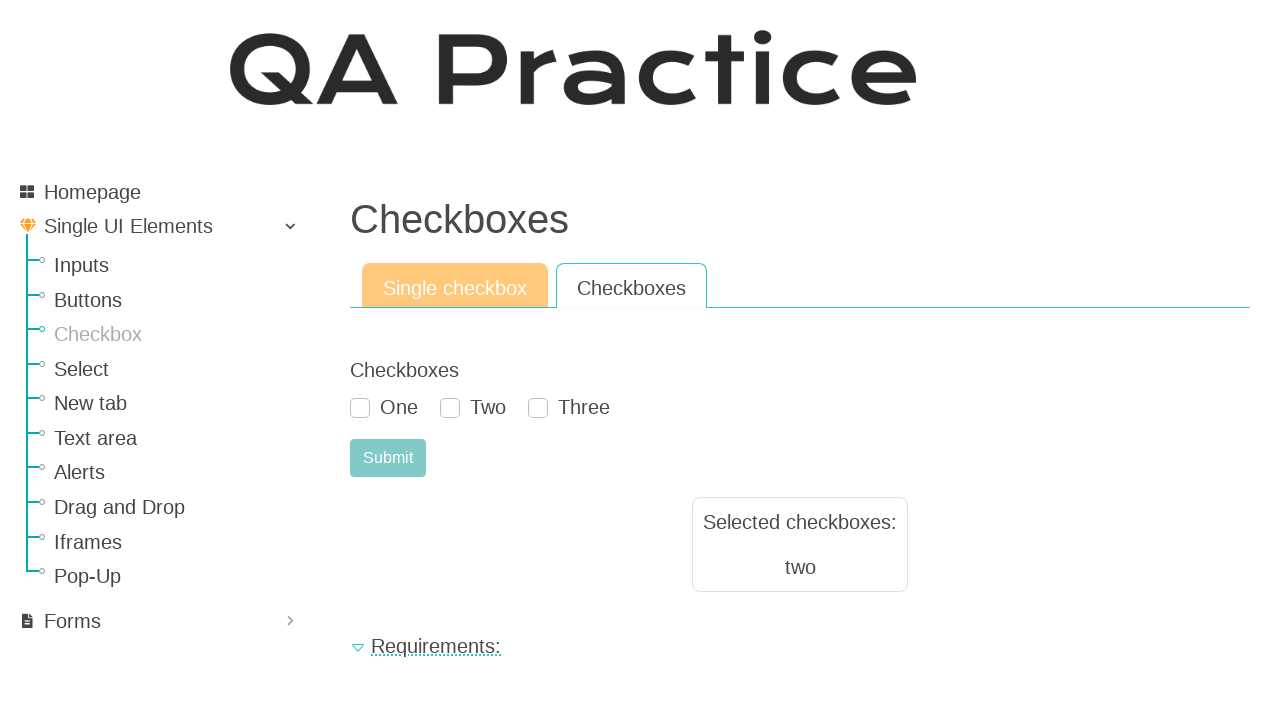

Selected 'three' checkbox at (538, 408) on #id_checkboxes_2
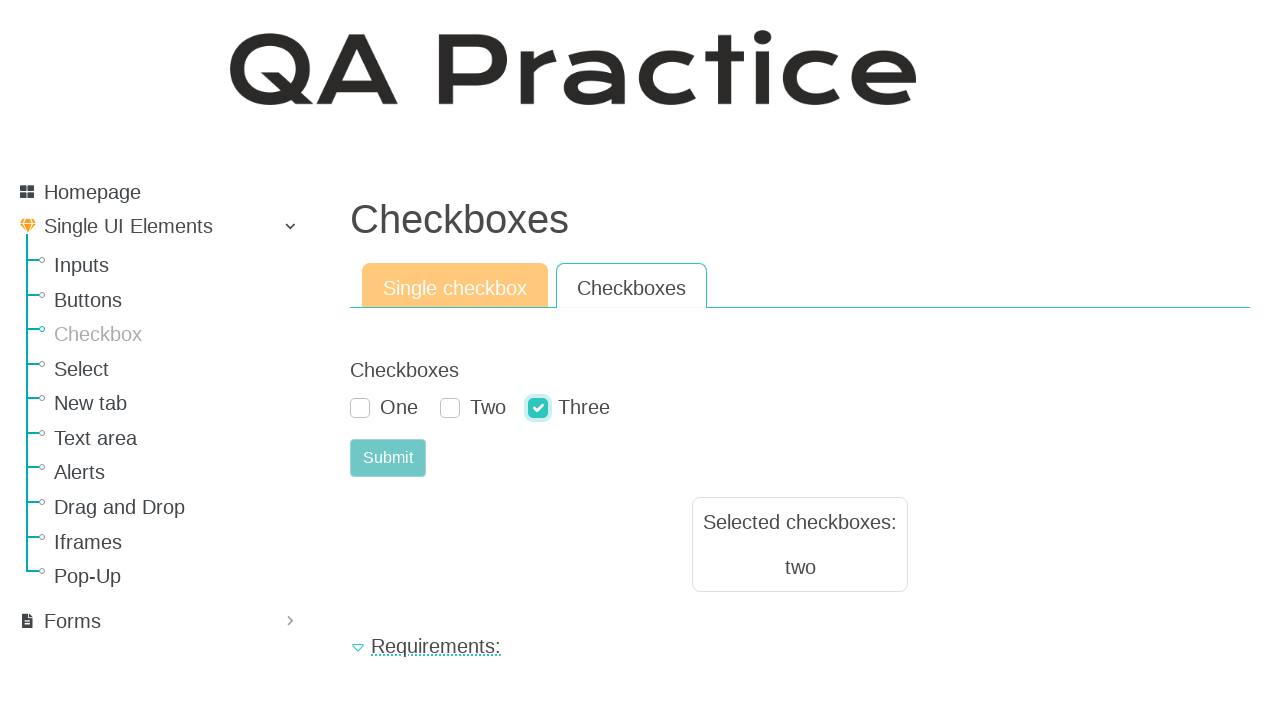

Submitted form with 'three' checkbox selected at (388, 458) on #submit-id-submit
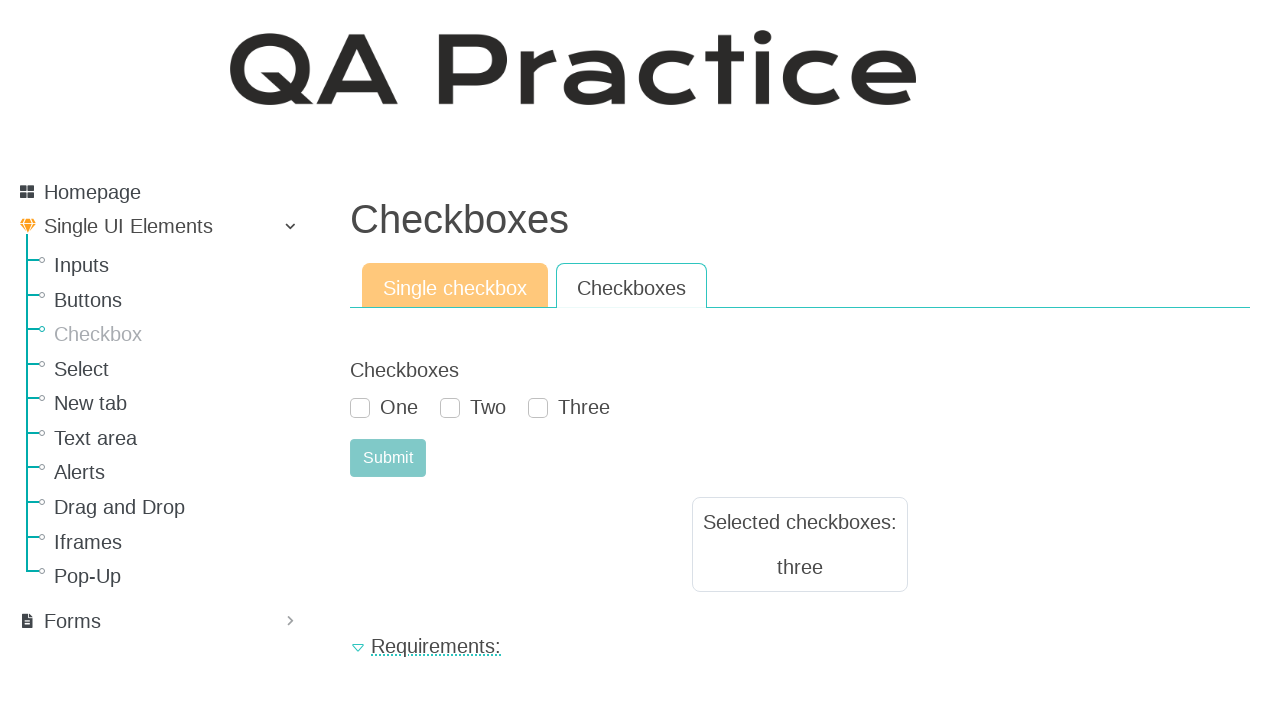

Verified result text is 'three'
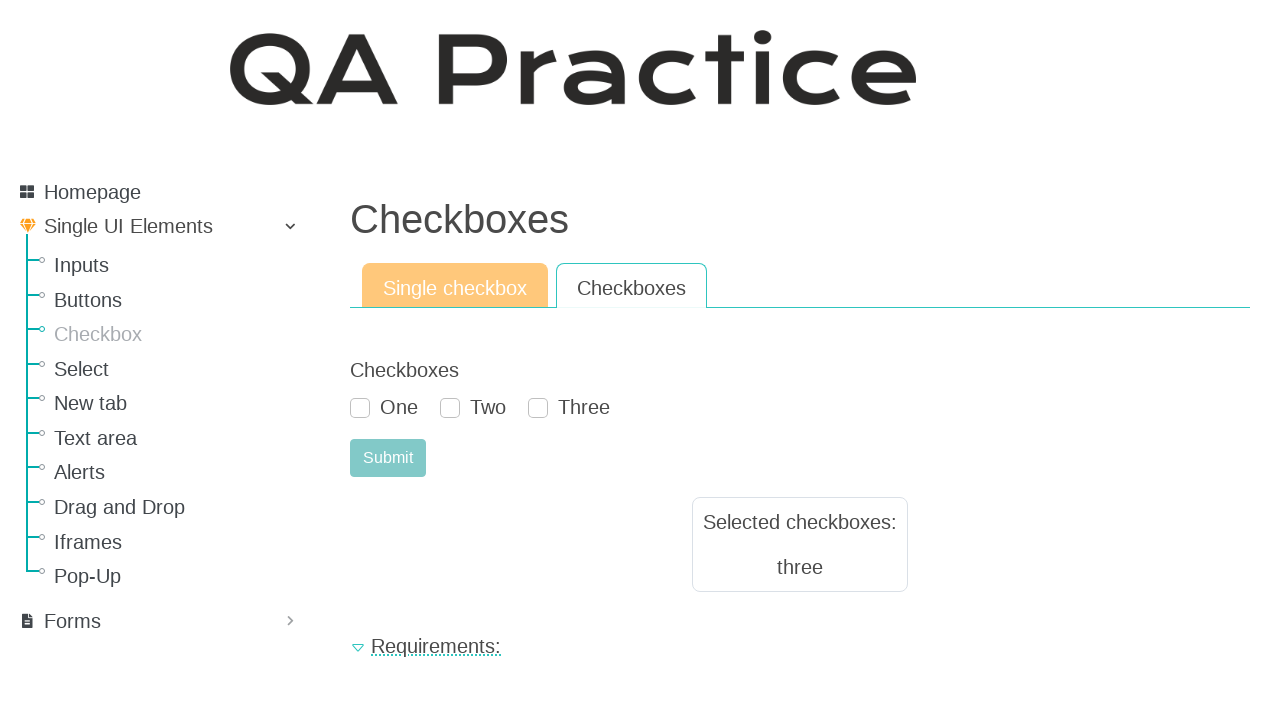

Selected 'one' checkbox at (360, 408) on #id_checkboxes_0
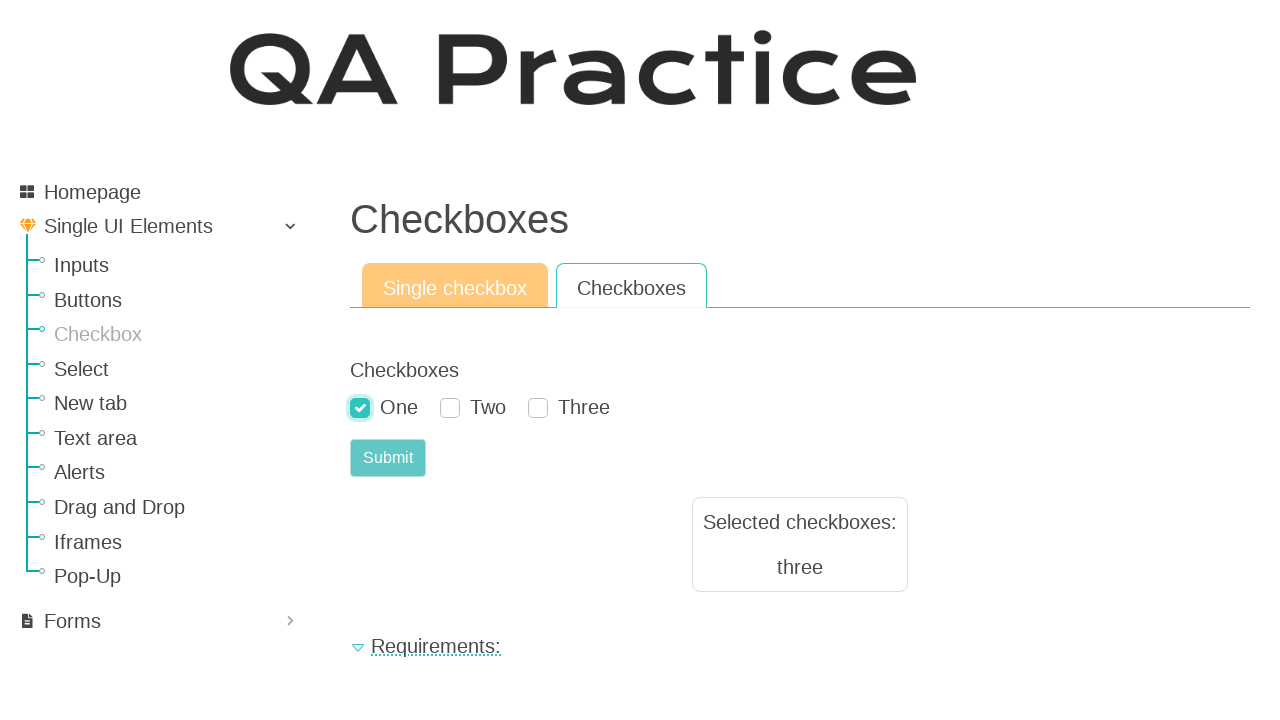

Selected 'two' checkbox at (450, 408) on #id_checkboxes_1
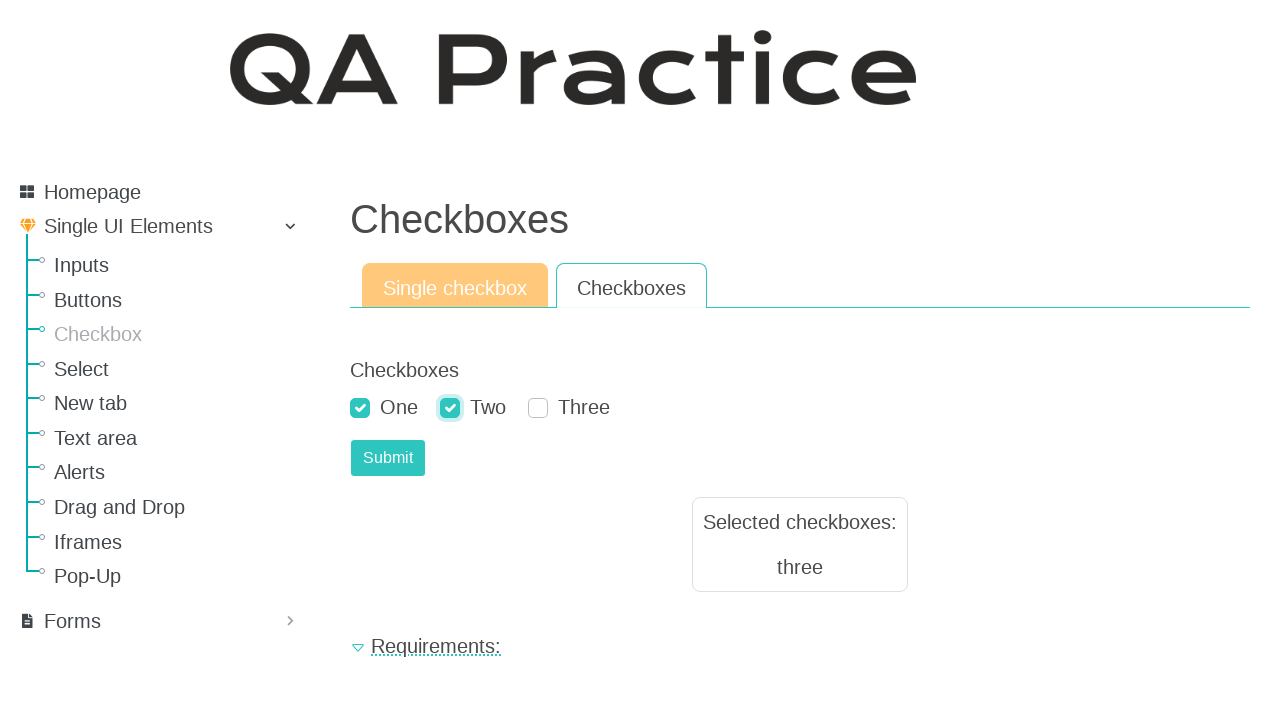

Selected 'three' checkbox at (538, 408) on #id_checkboxes_2
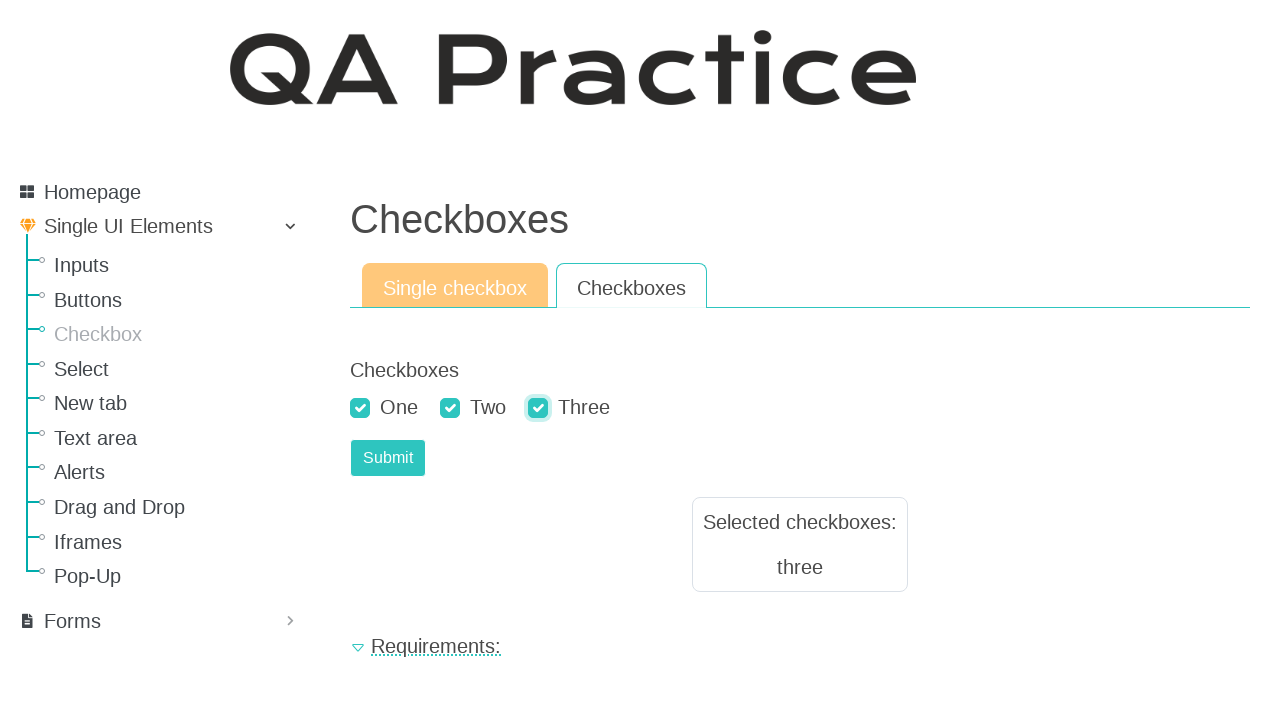

Submitted form with all three checkboxes selected at (388, 458) on #submit-id-submit
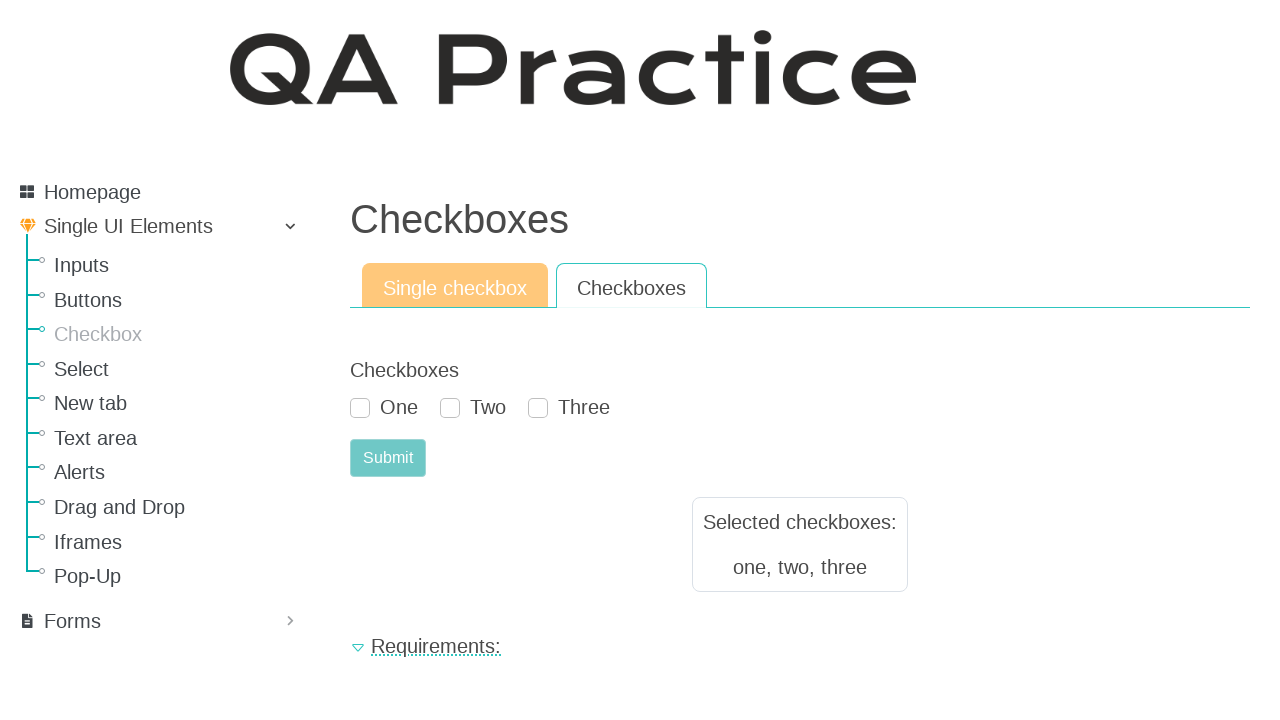

Verified result text is 'one, two, three'
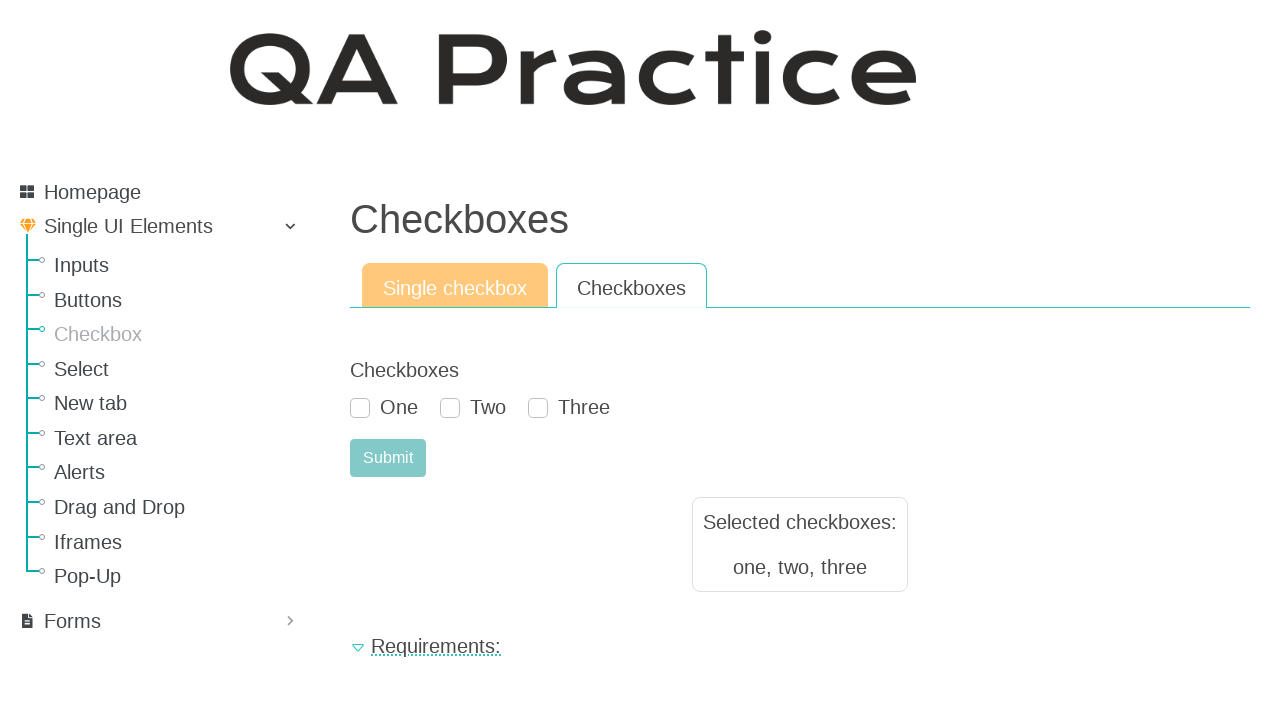

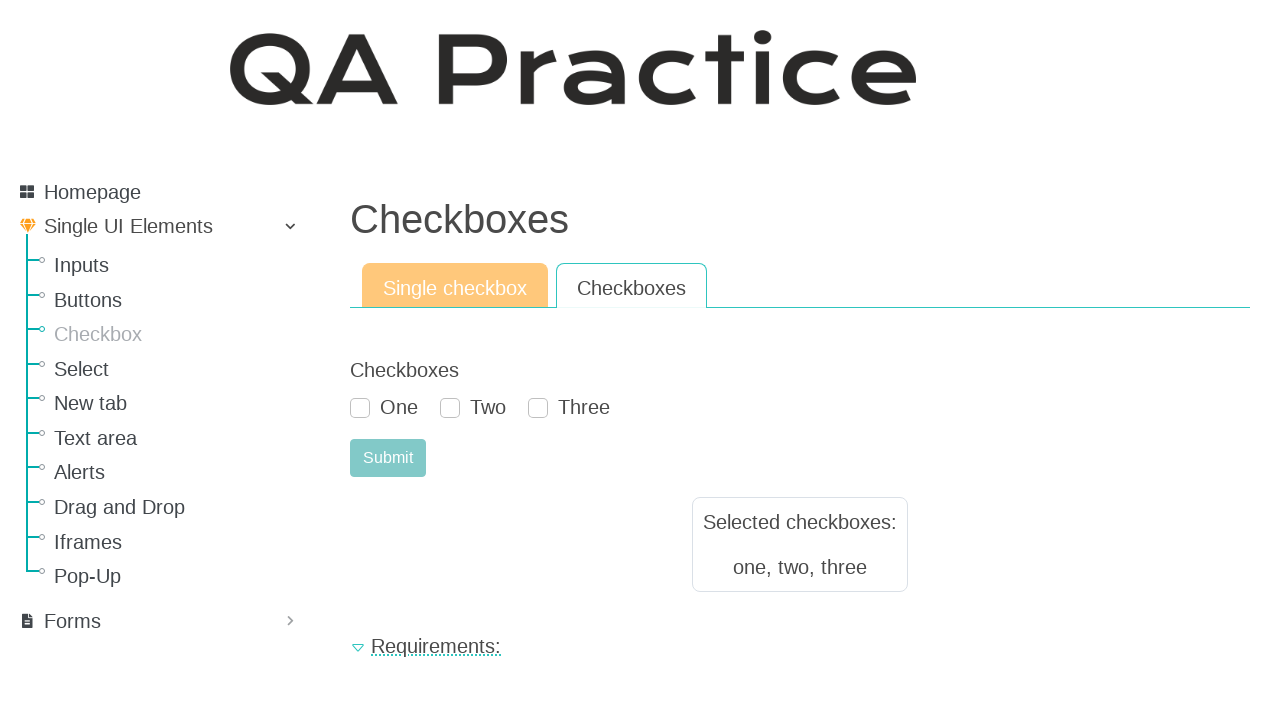